Tests registration form validation by submitting empty form and verifying all required field error messages are displayed

Starting URL: https://alada.vn/tai-khoan/dang-ky.html

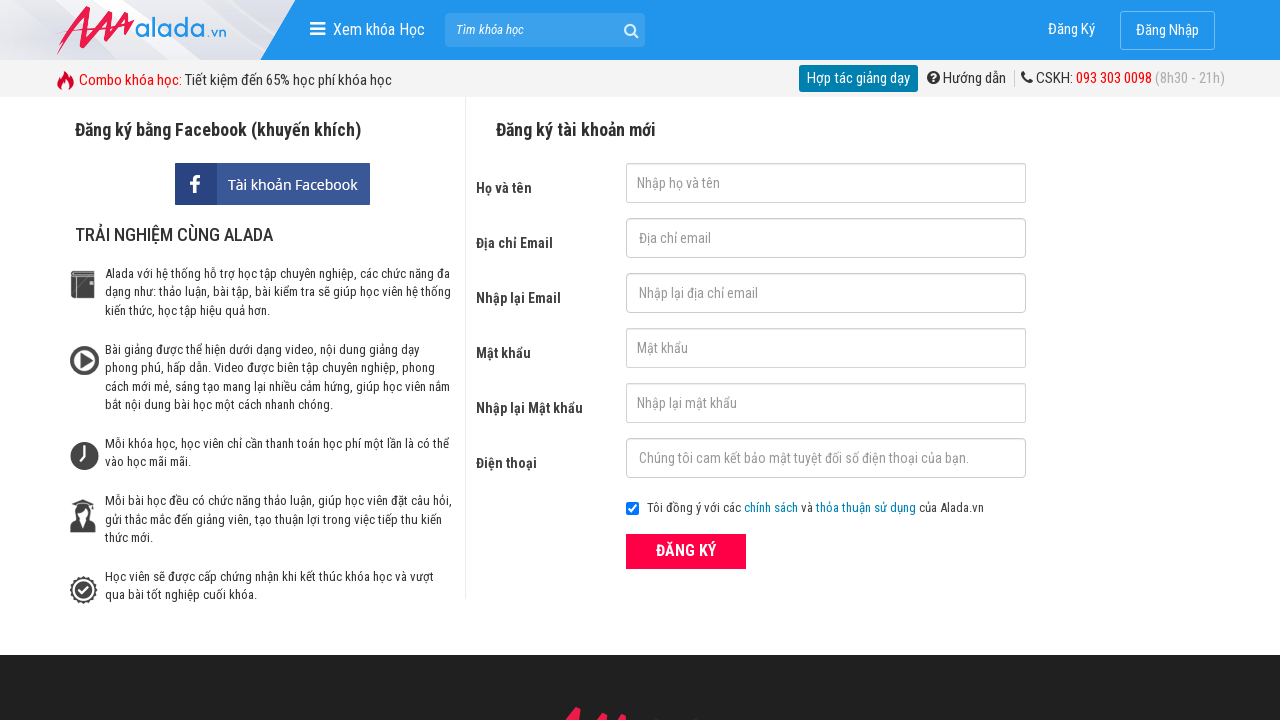

Navigated to registration page
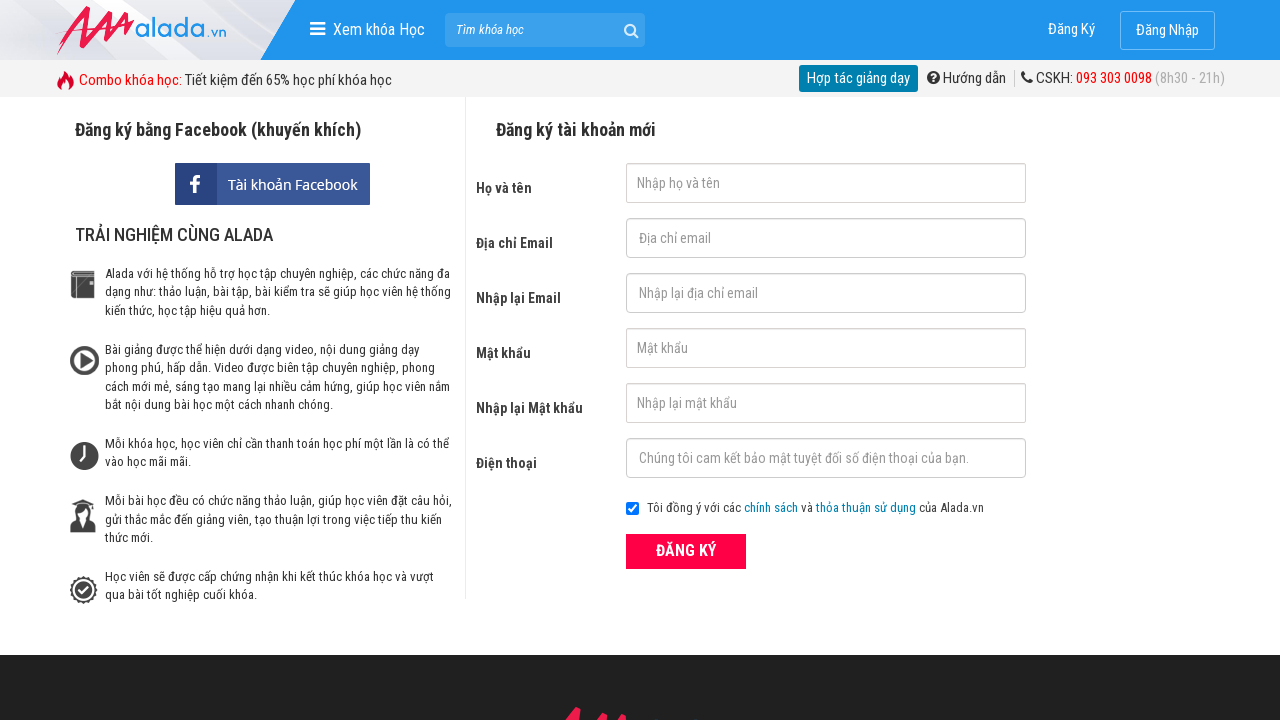

Clicked submit button without filling any fields at (686, 551) on button[type='submit']
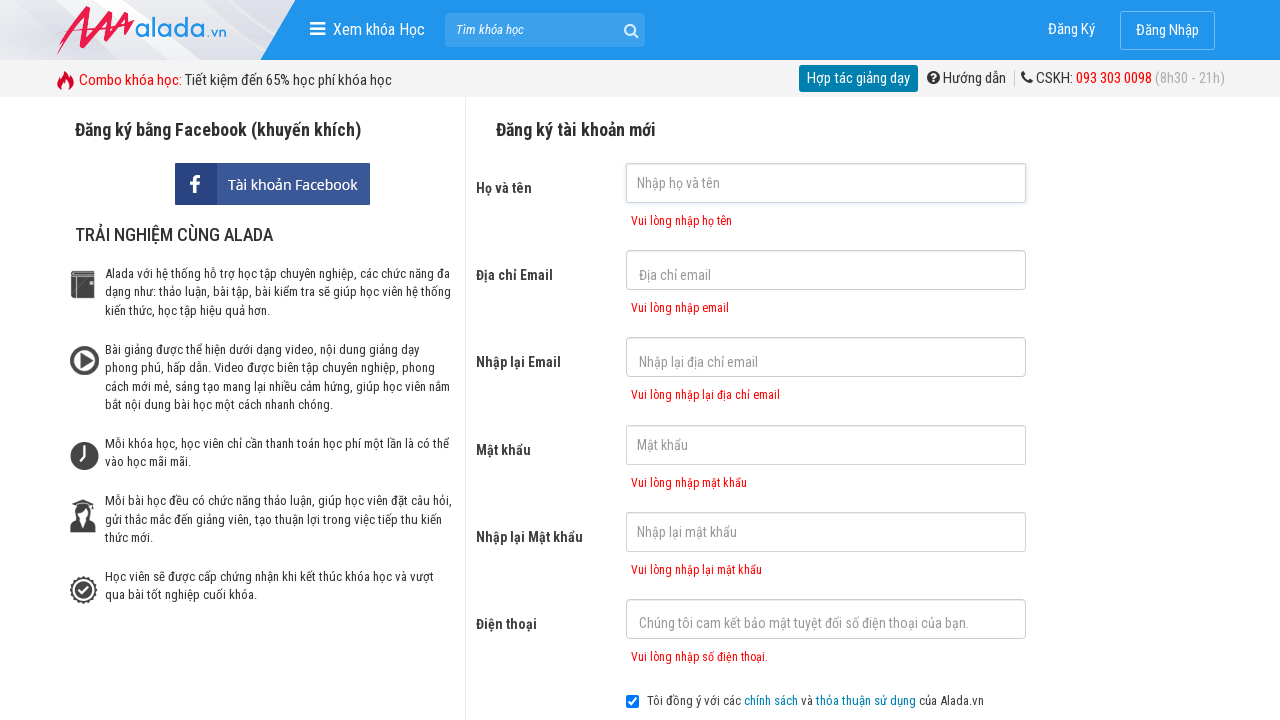

First name error message appeared
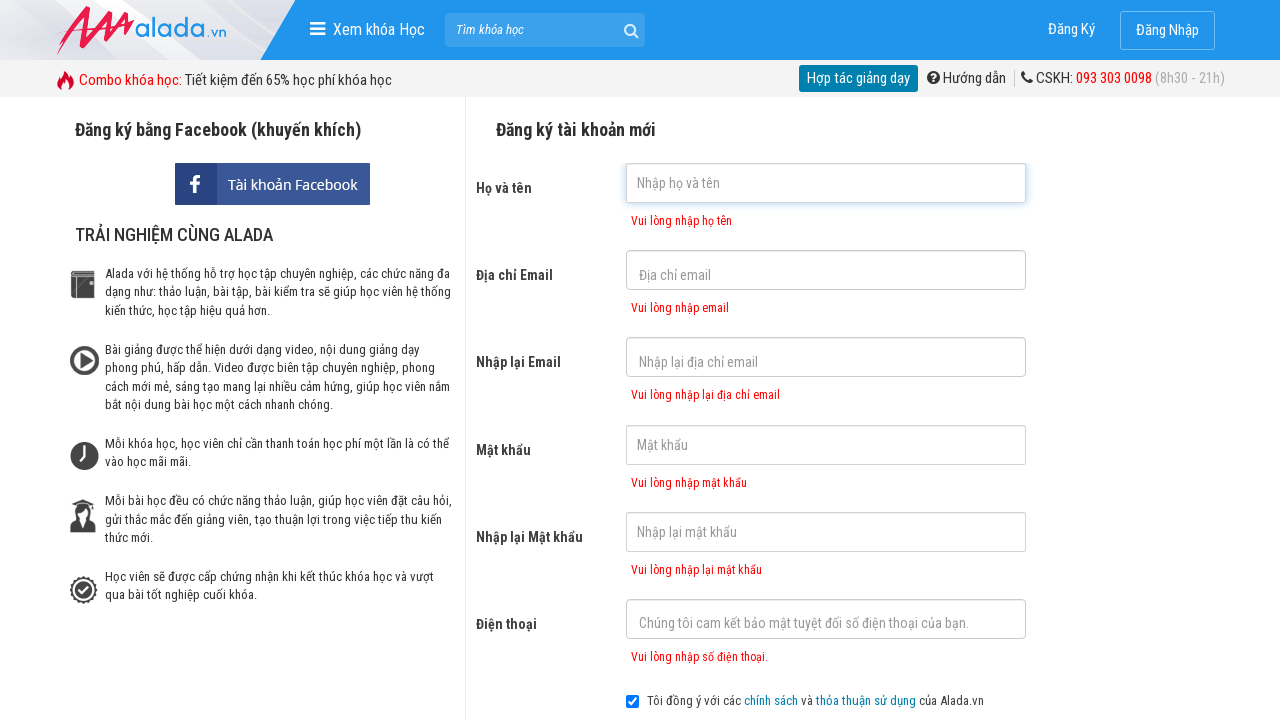

Email error message appeared
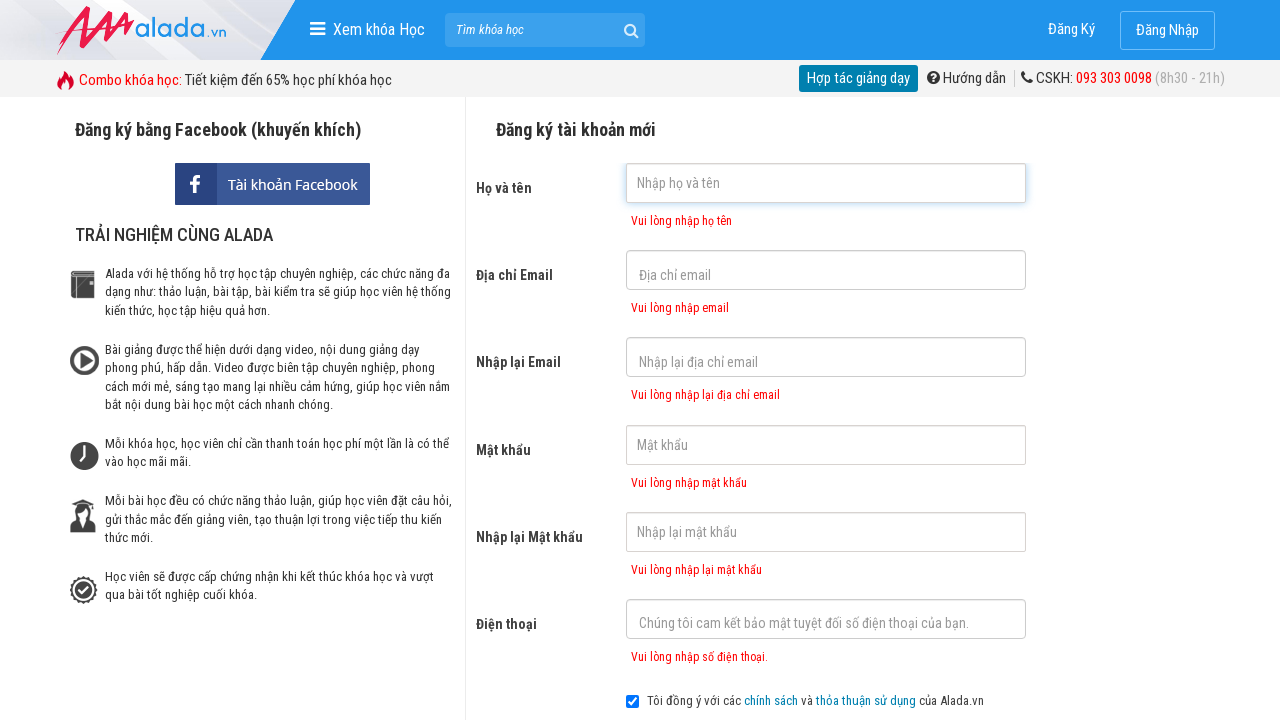

Confirm email error message appeared
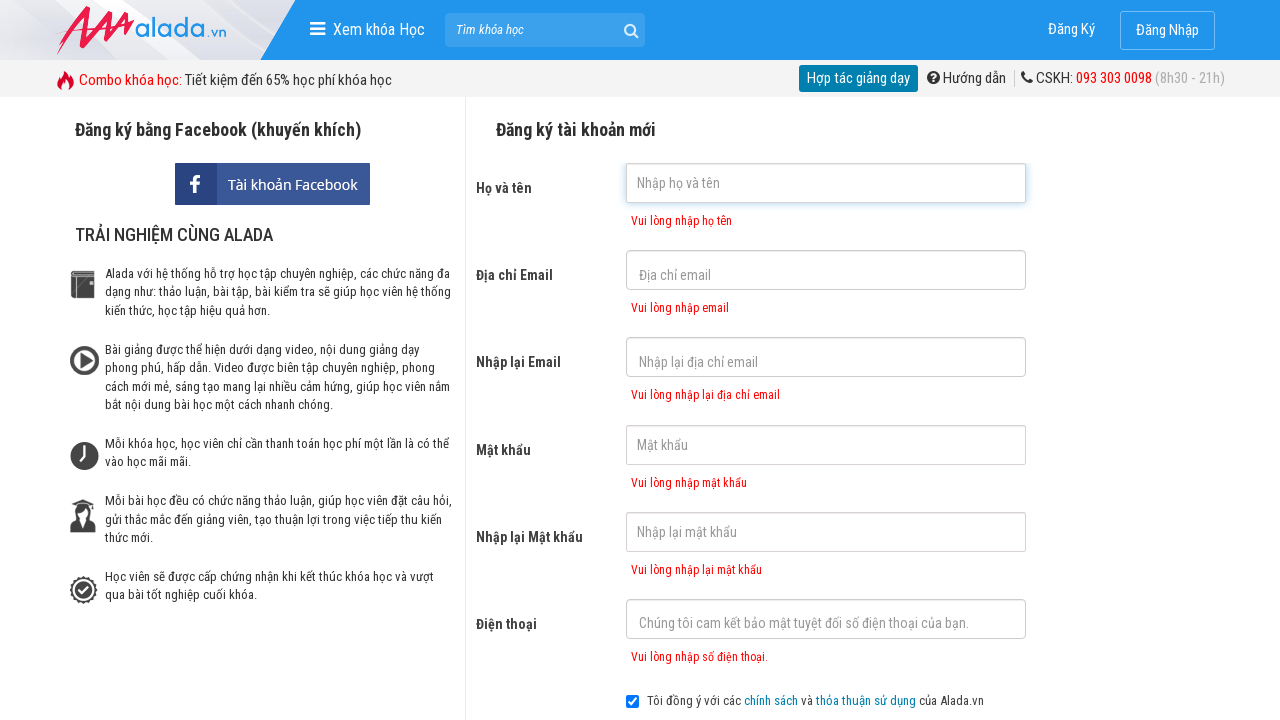

Password error message appeared
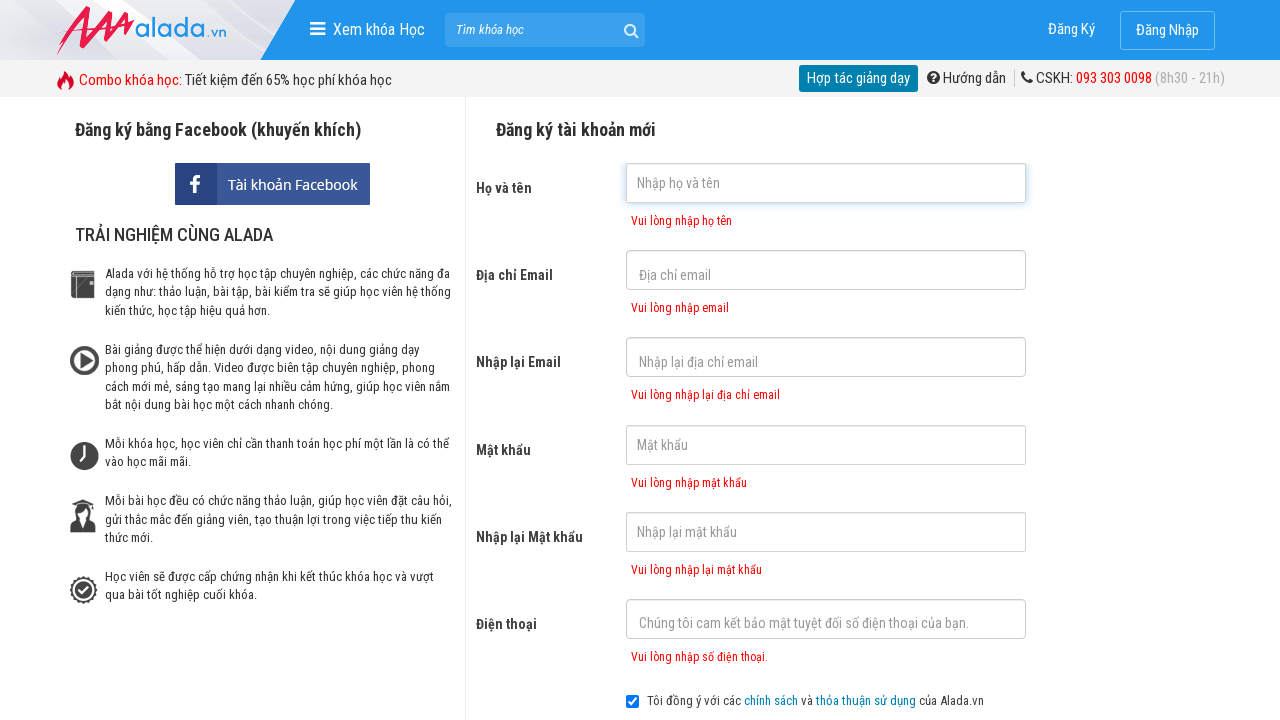

Confirm password error message appeared
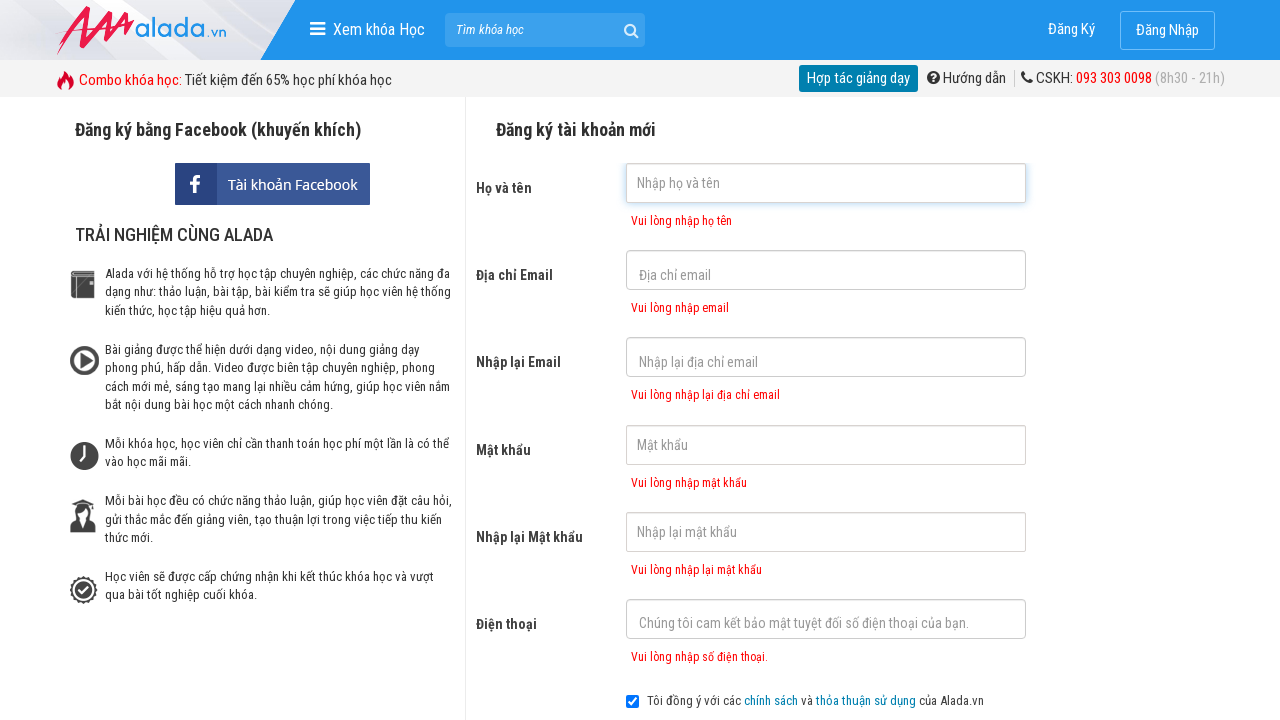

Phone number error message appeared
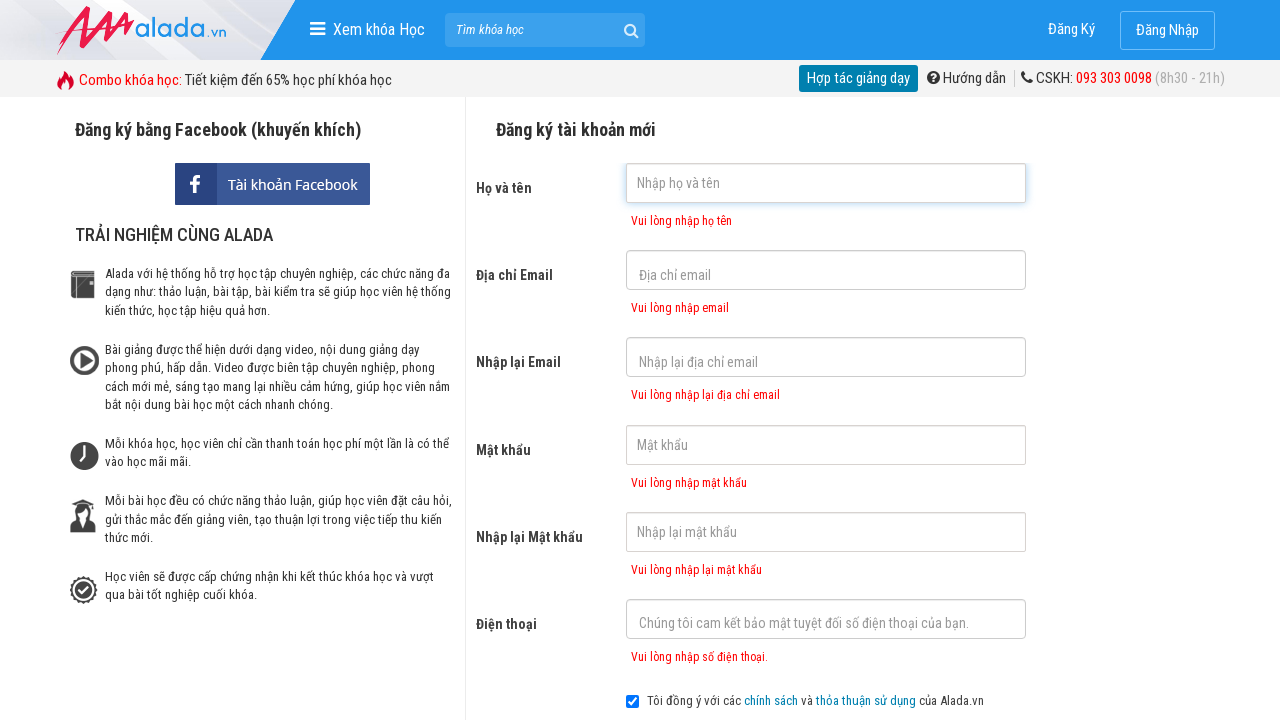

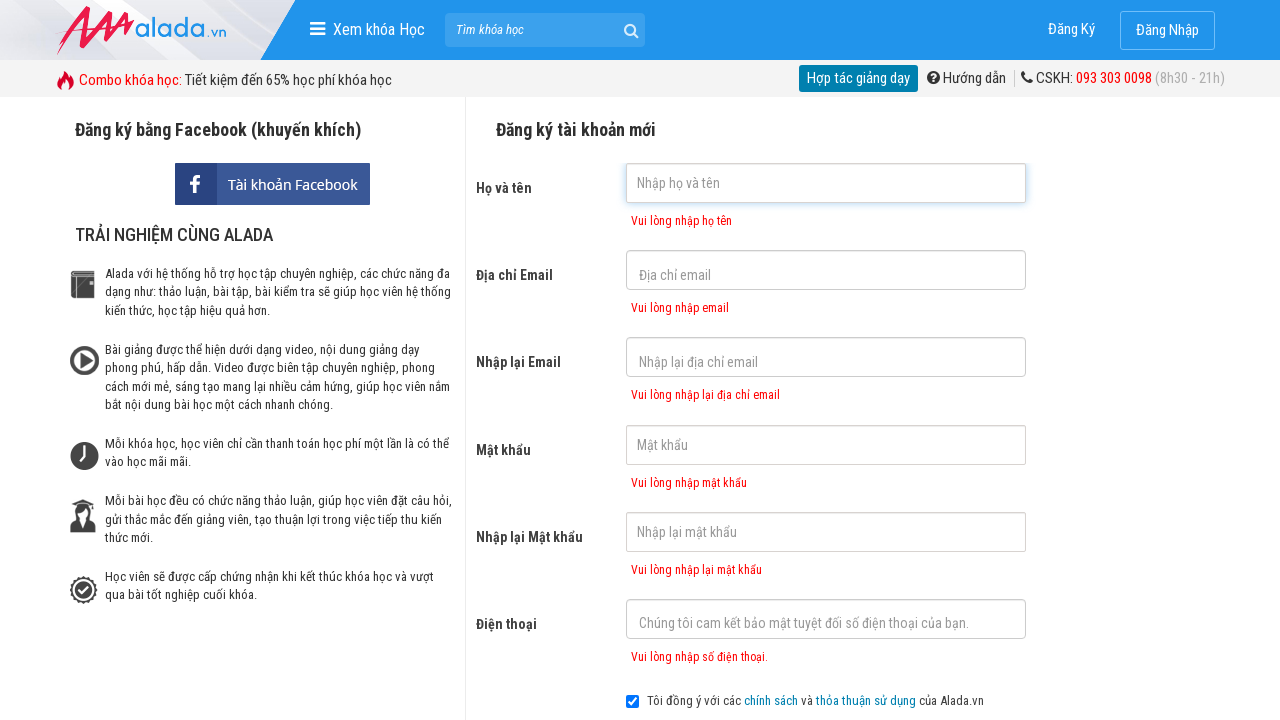